Tests form element states by verifying radio button default selections and checking button disabled state changes after a timeout period

Starting URL: http://suninjuly.github.io/math.html

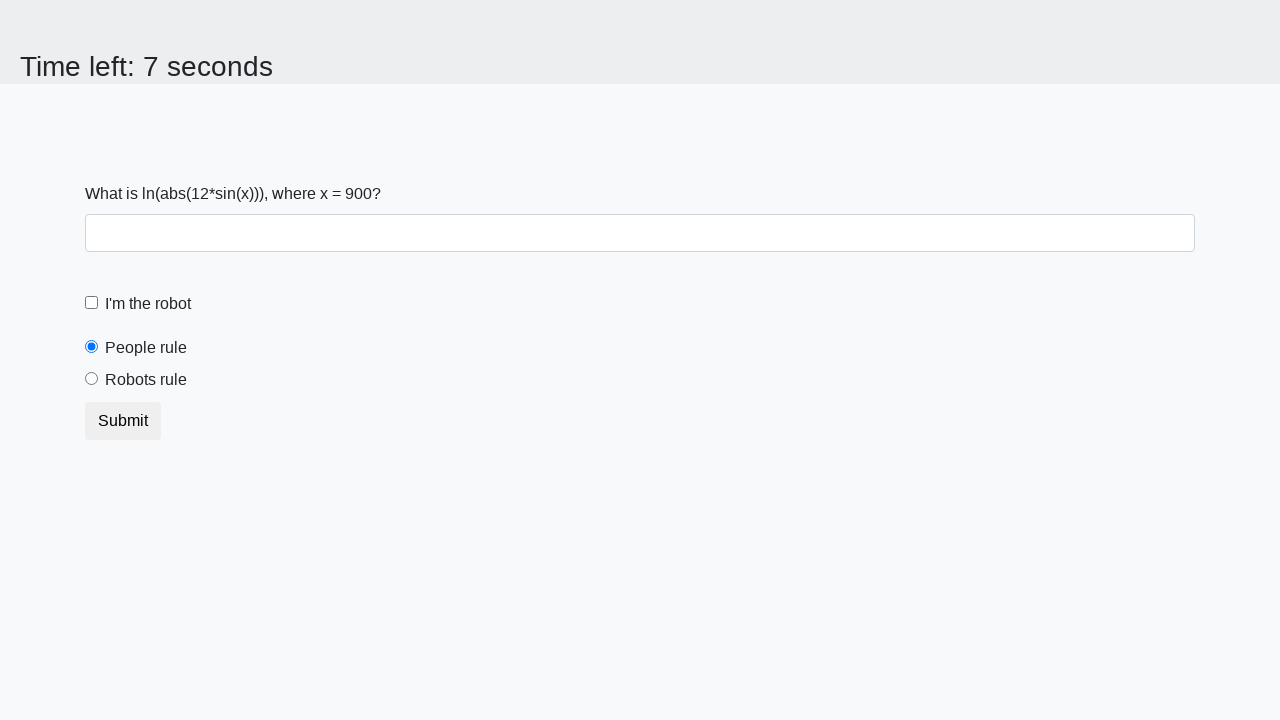

Navigated to math.html page
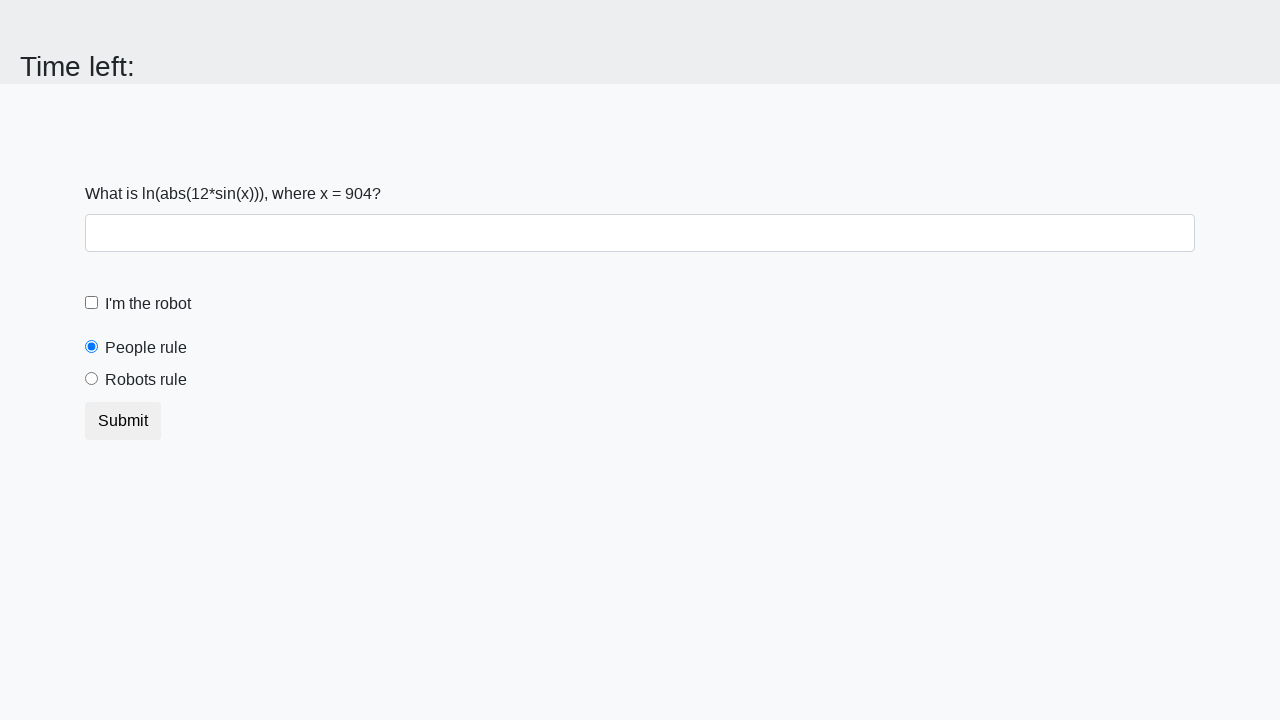

Located people radio button element
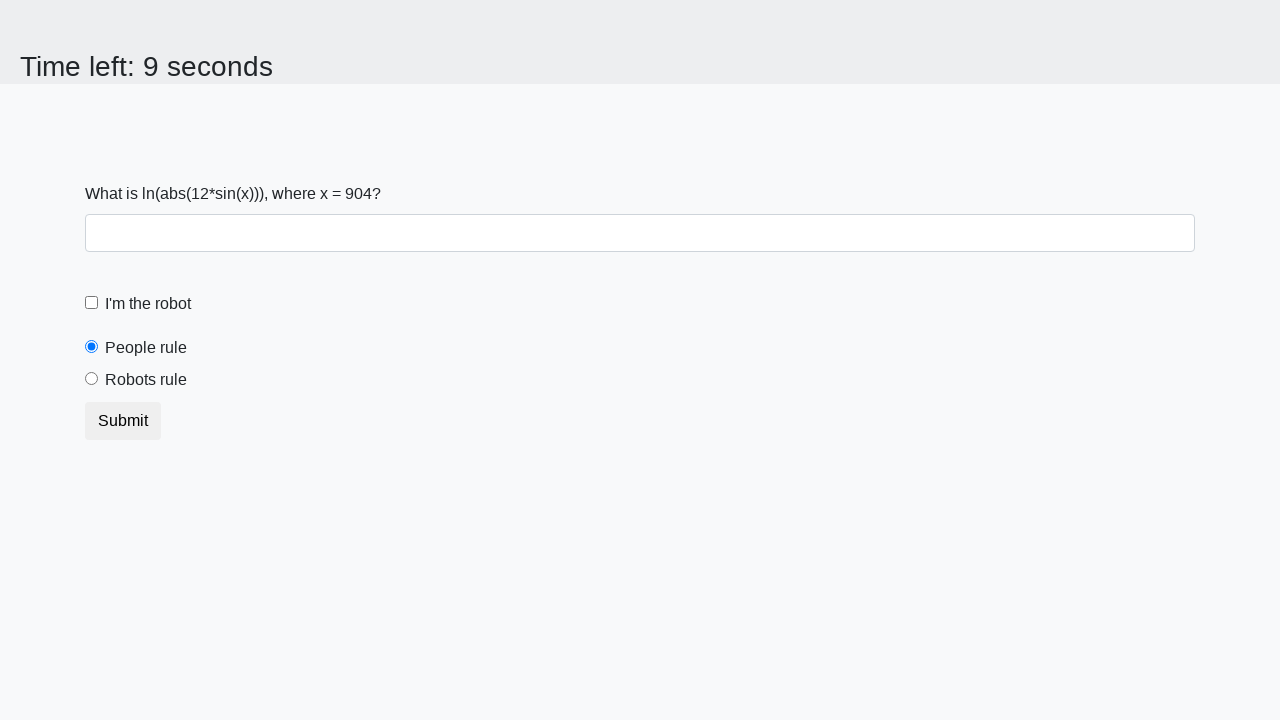

Retrieved checked attribute from people radio button
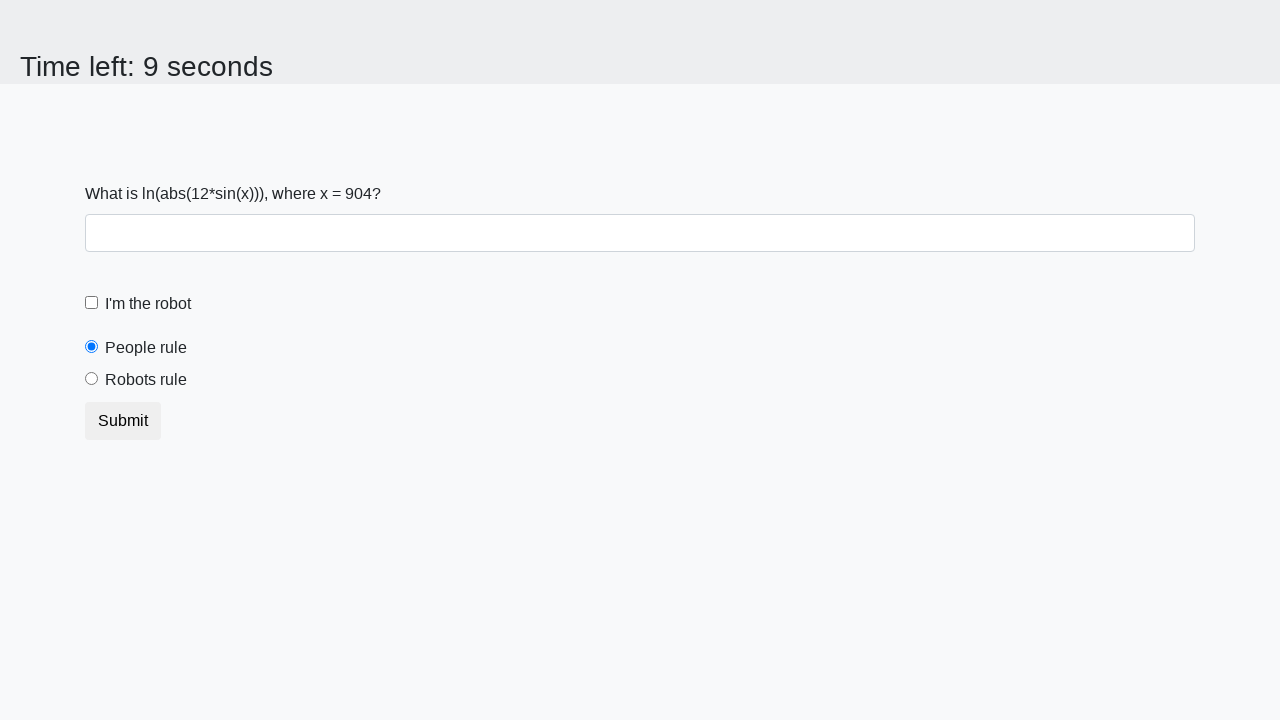

Verified people radio button is selected by default
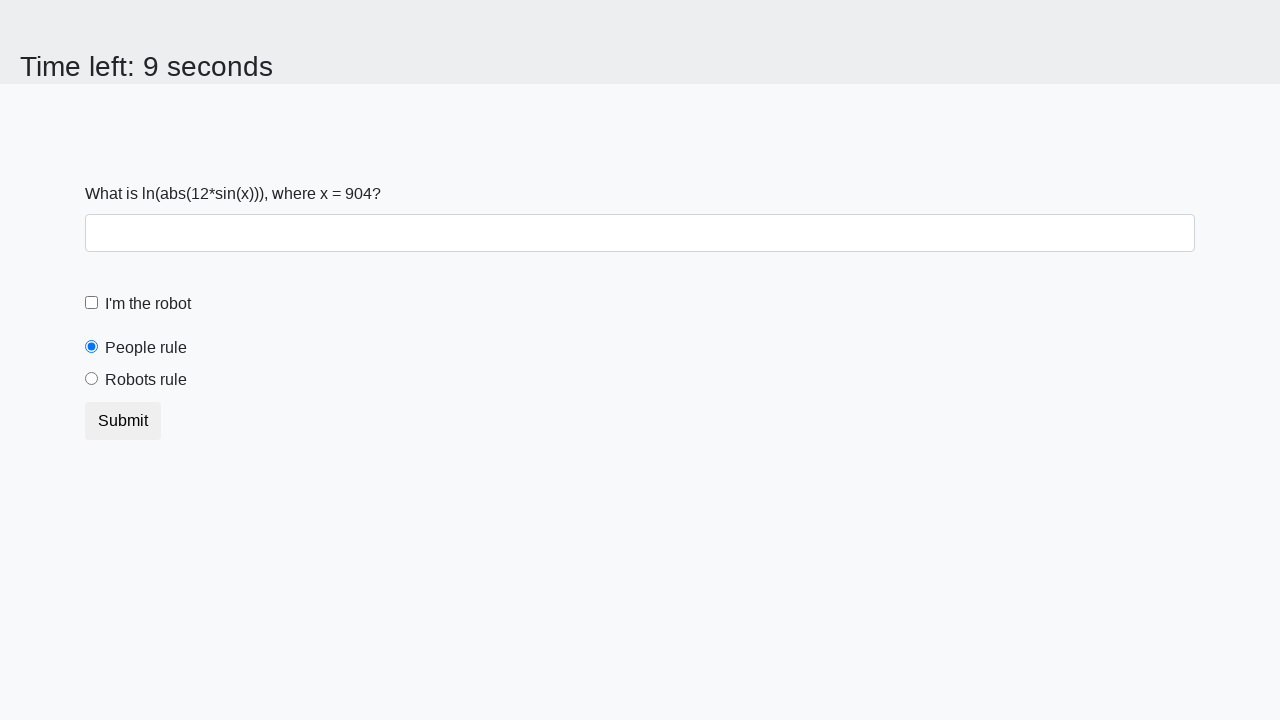

Located robots radio button element
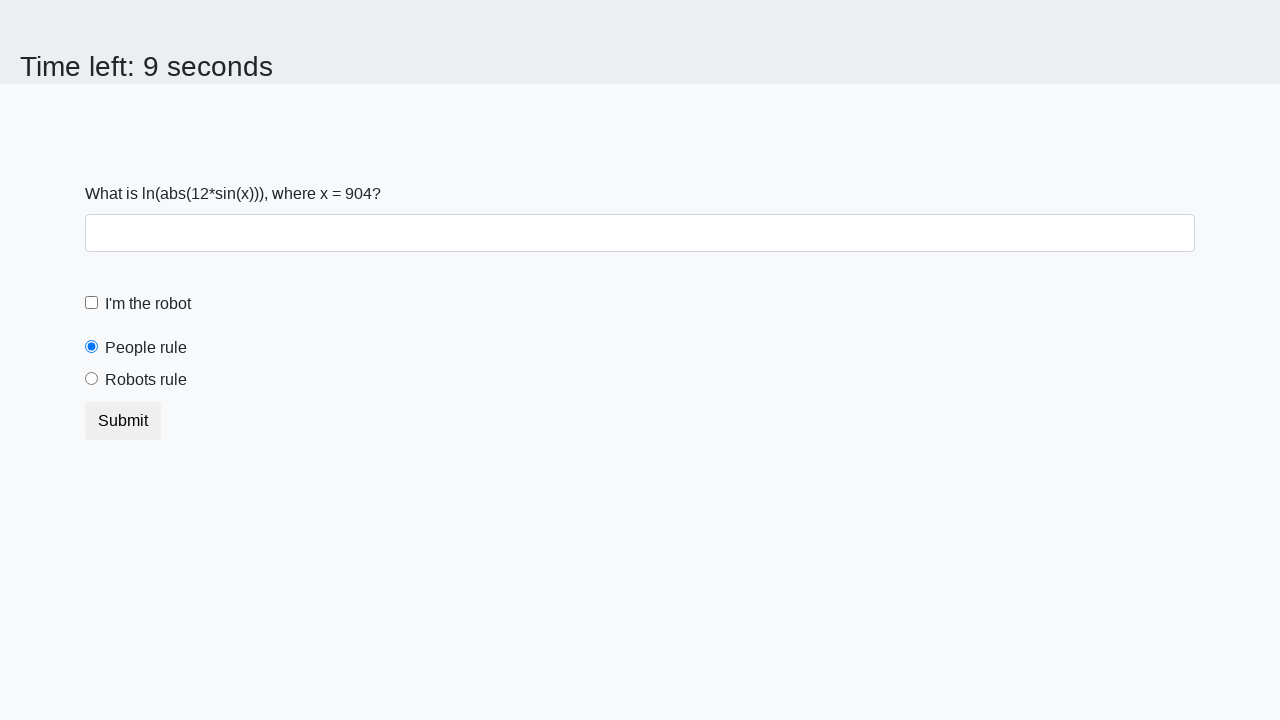

Retrieved checked attribute from robots radio button
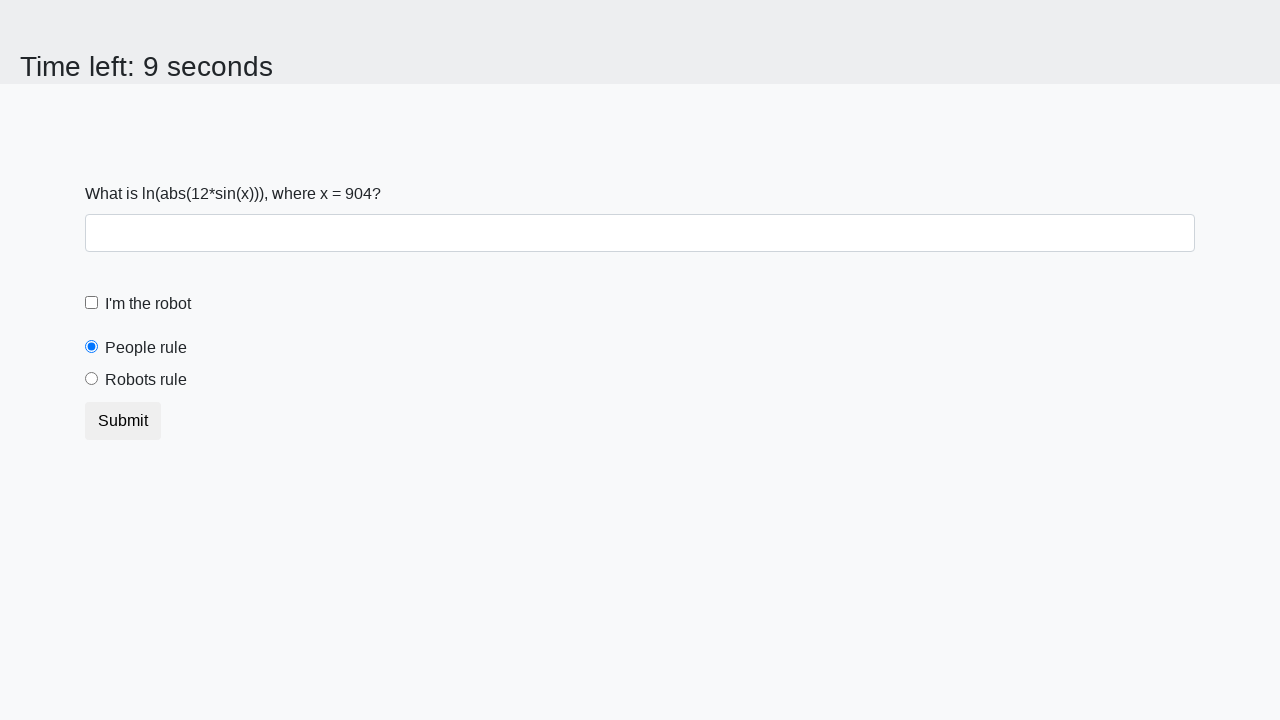

Verified robots radio button is not selected by default
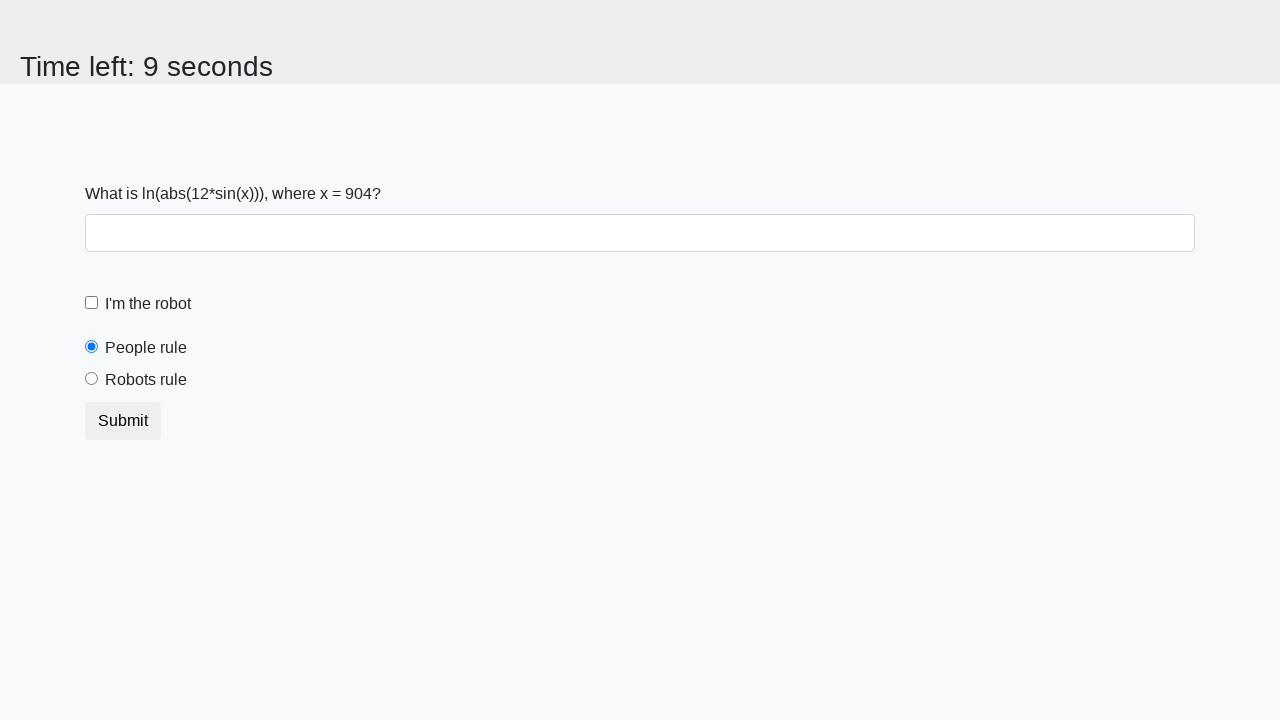

Located submit button element
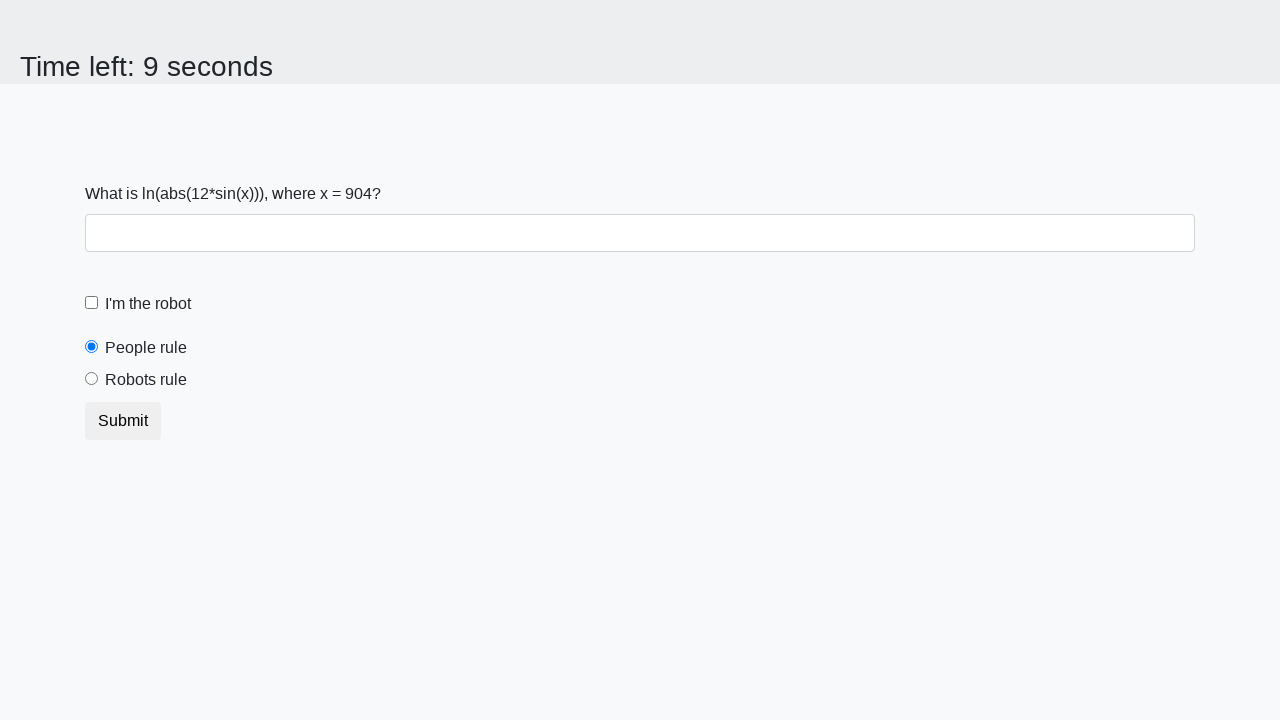

Retrieved disabled attribute from submit button
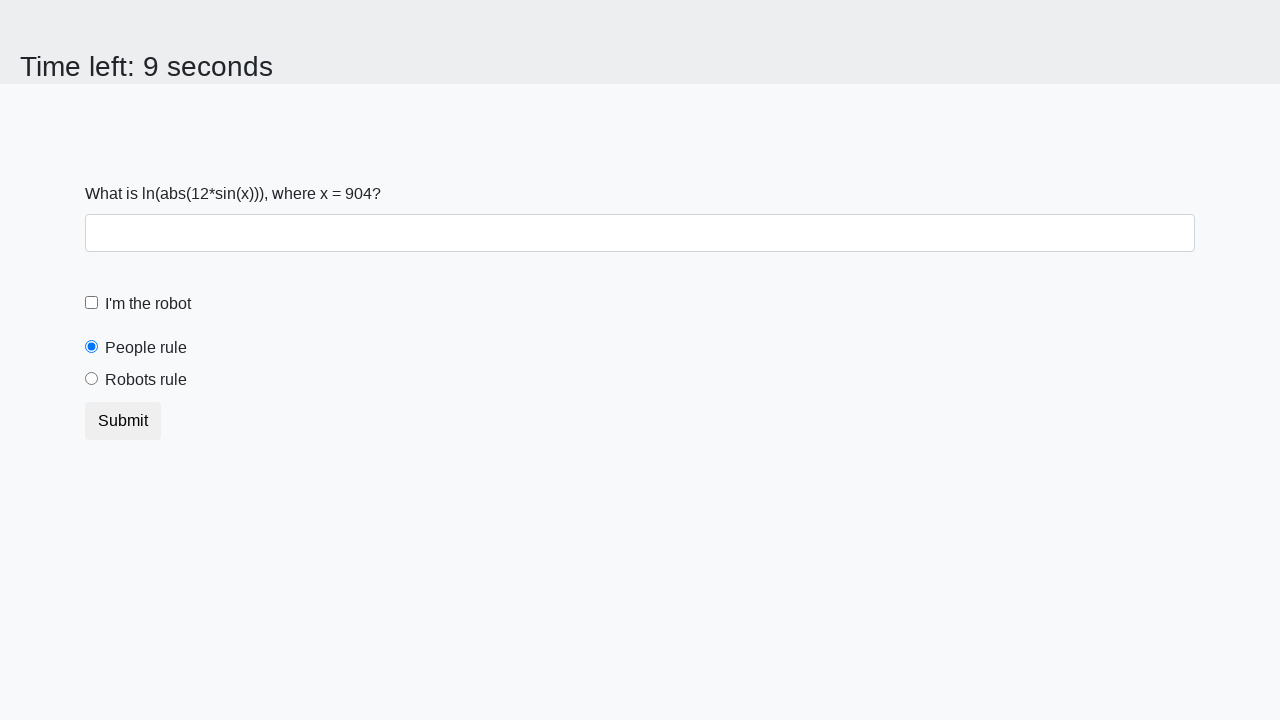

Verified submit button is not disabled initially
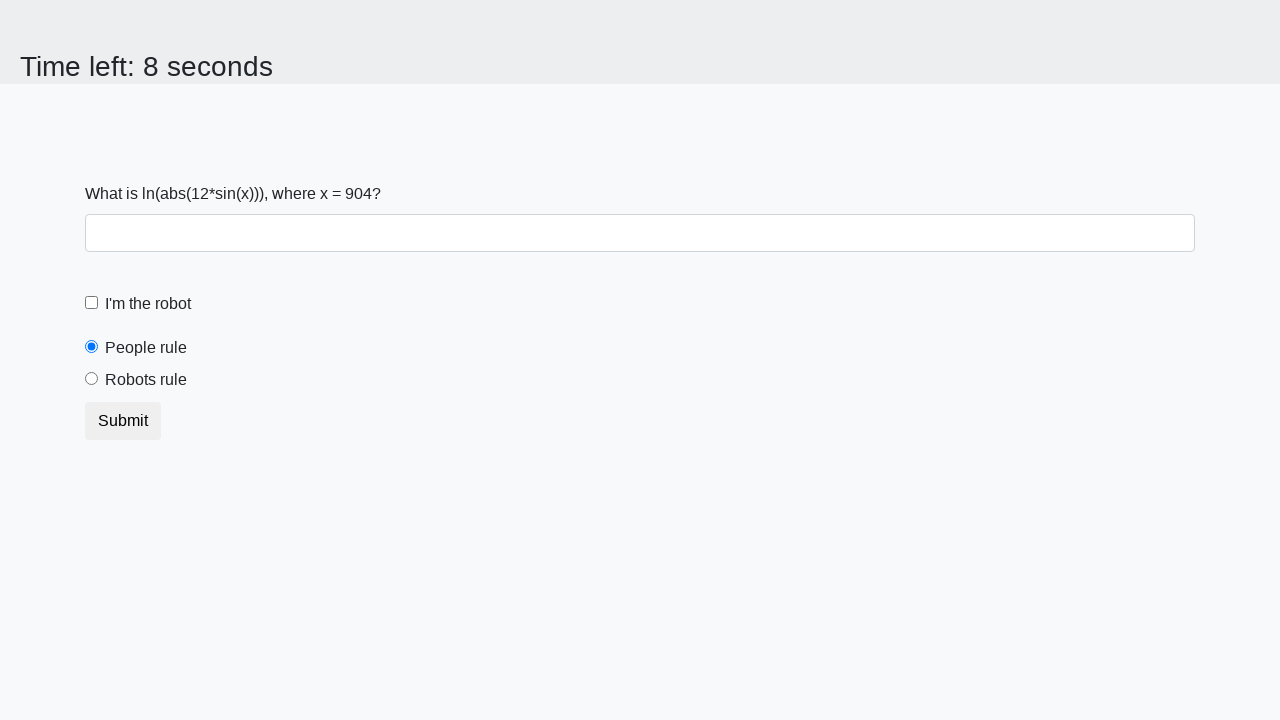

Waited 10 seconds for timeout period
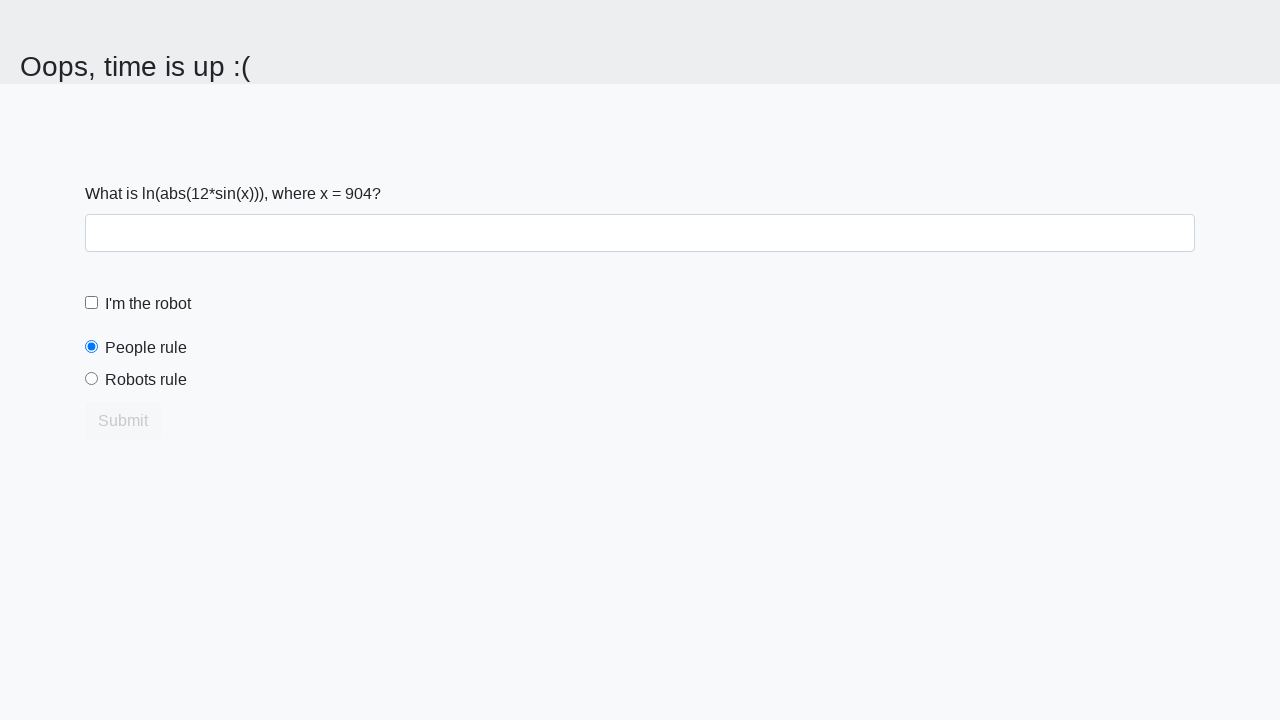

Retrieved disabled attribute from submit button after timeout
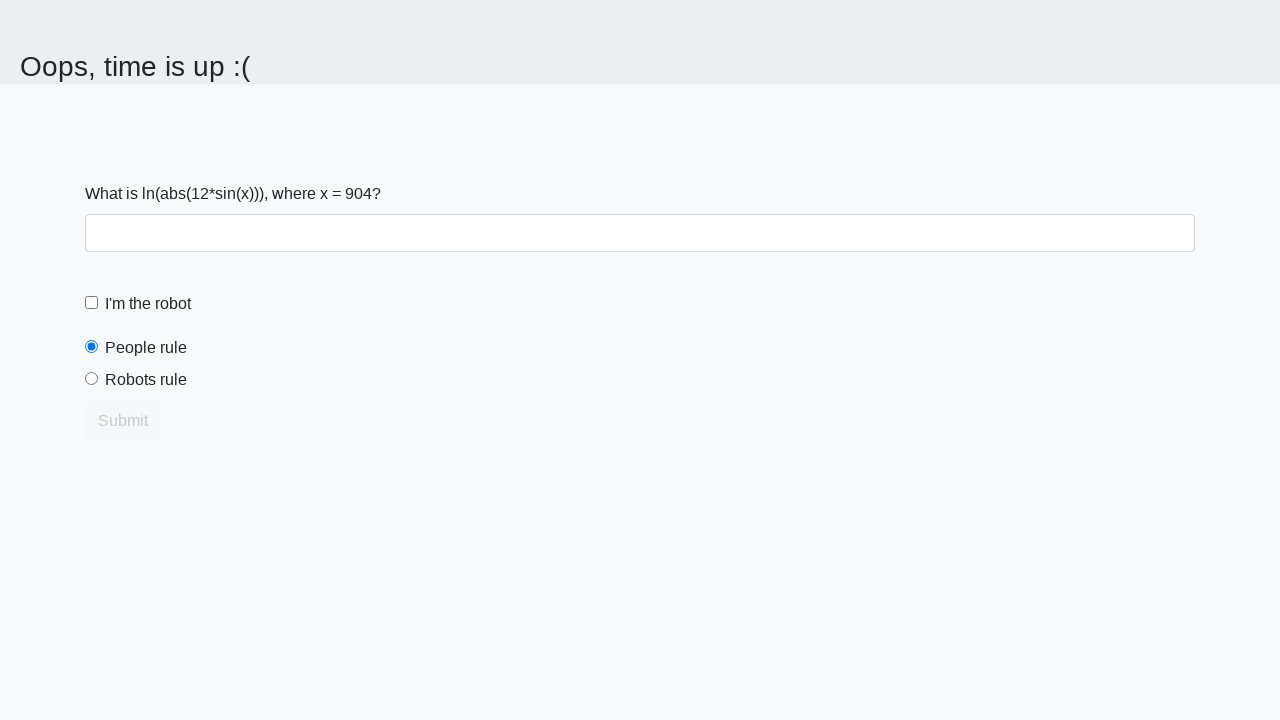

Verified submit button is disabled after 10 second timeout
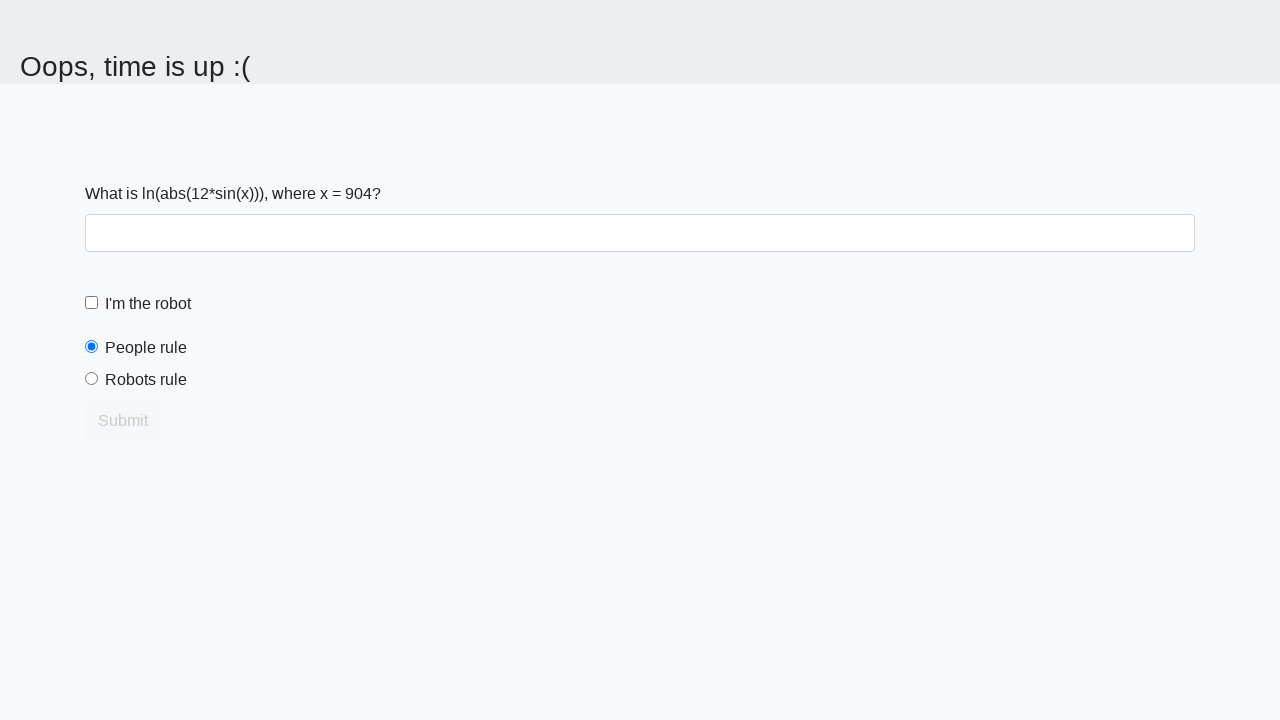

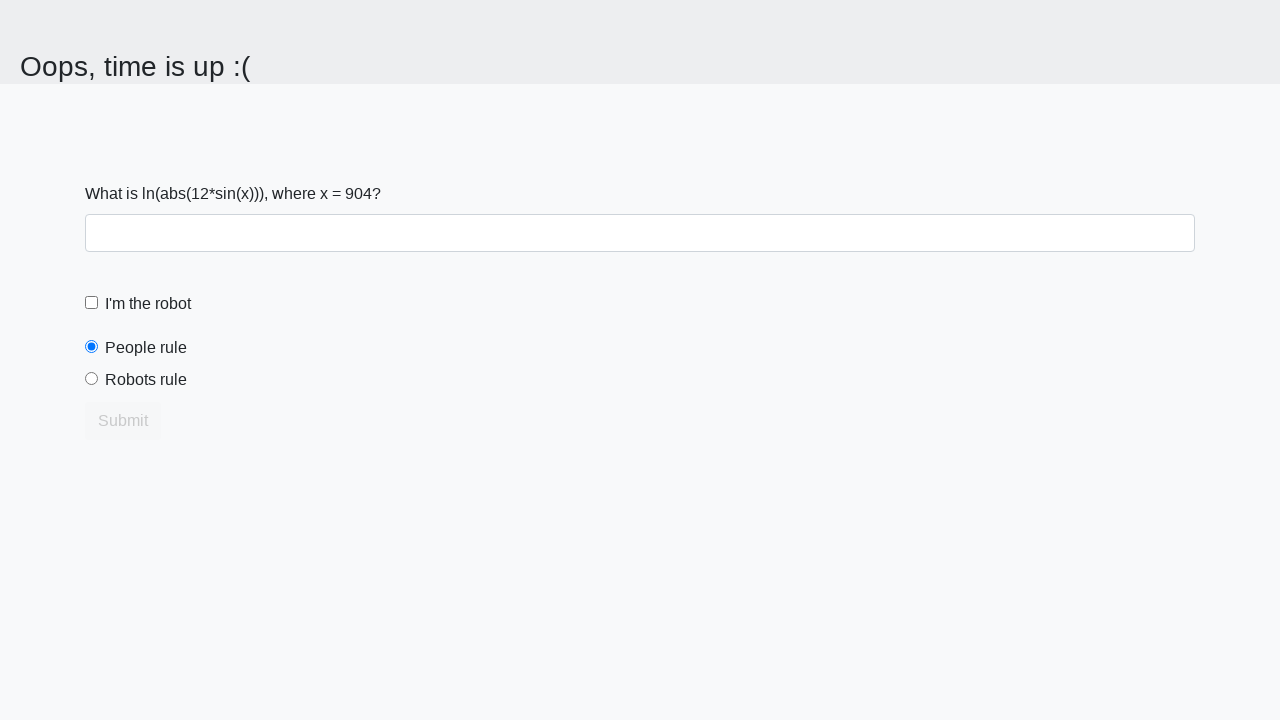